Tests YouTube channel videos page infinite scroll functionality by scrolling down multiple times to load additional video content until no more content loads.

Starting URL: https://www.youtube.com/c/TED/videos

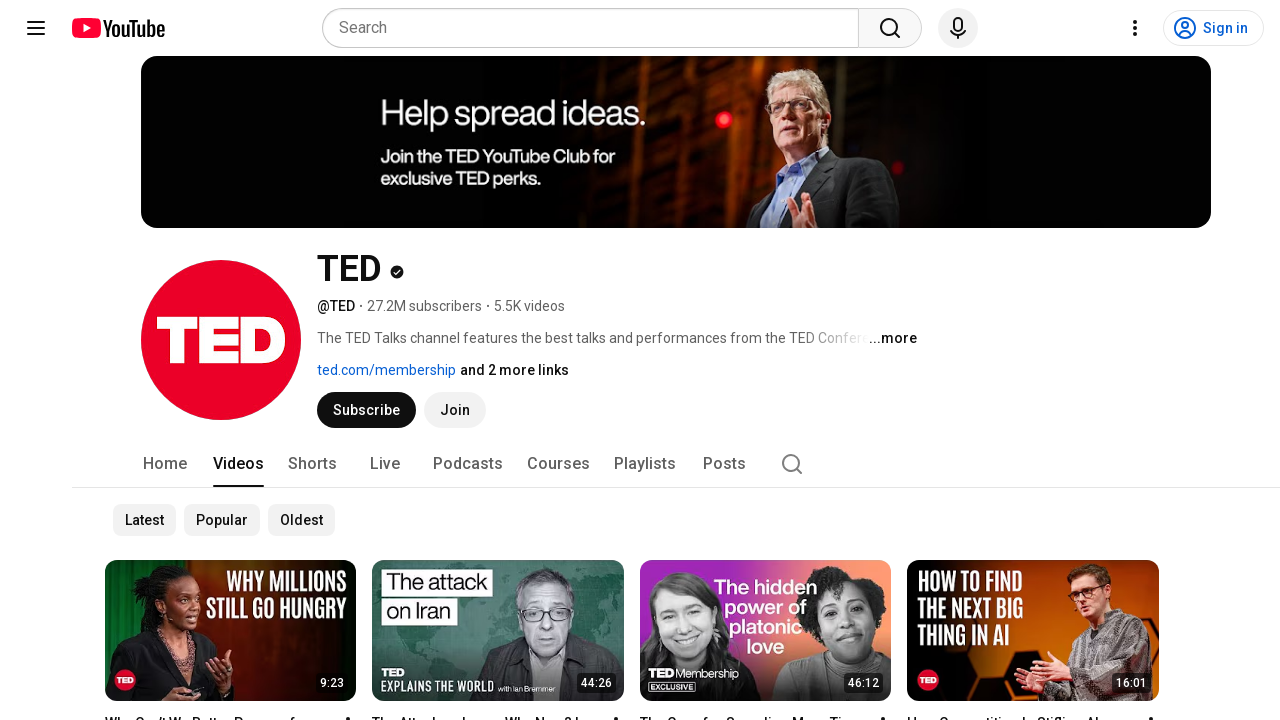

Waited for YouTube channel videos content to load
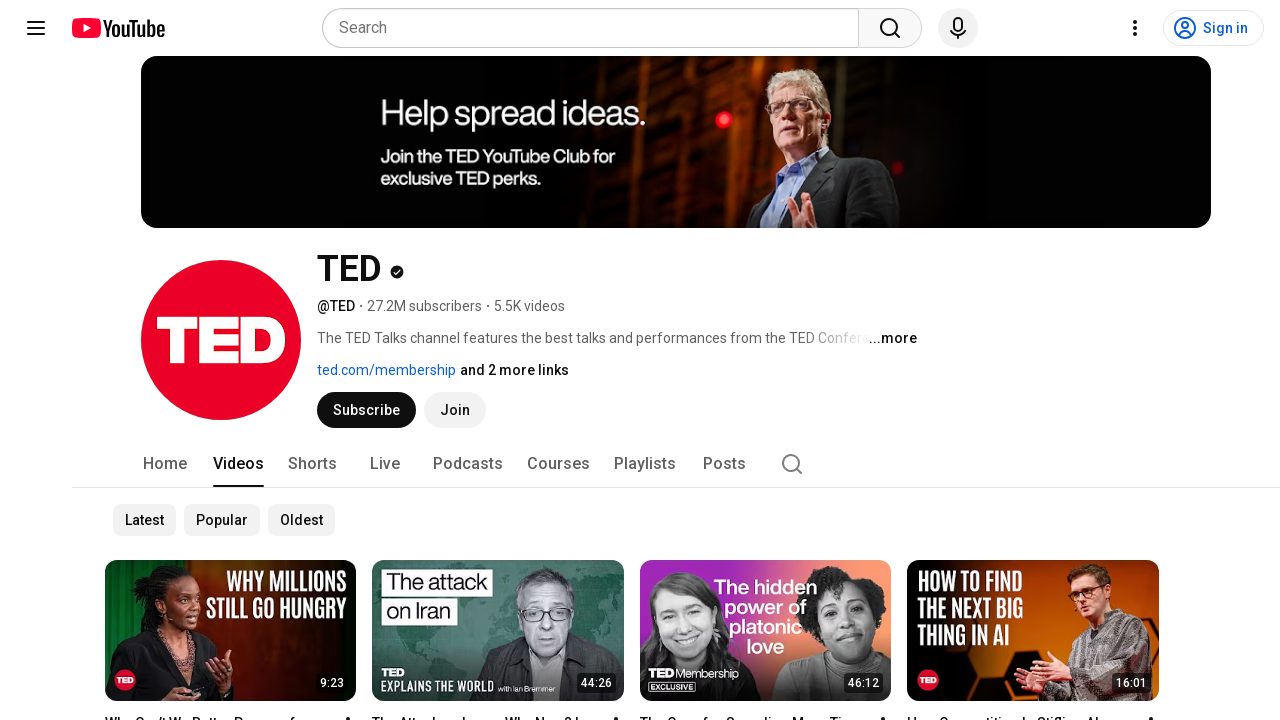

Retrieved initial scroll height of content
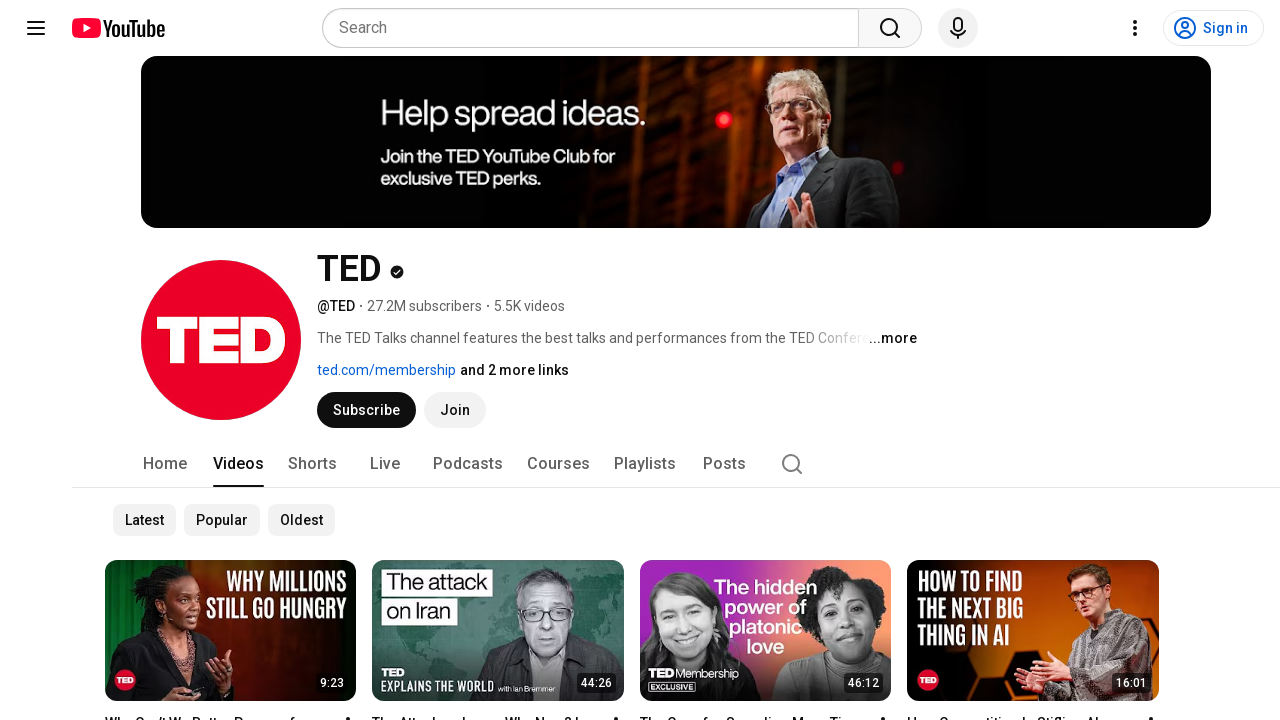

Scrolled to bottom of content (iteration 1)
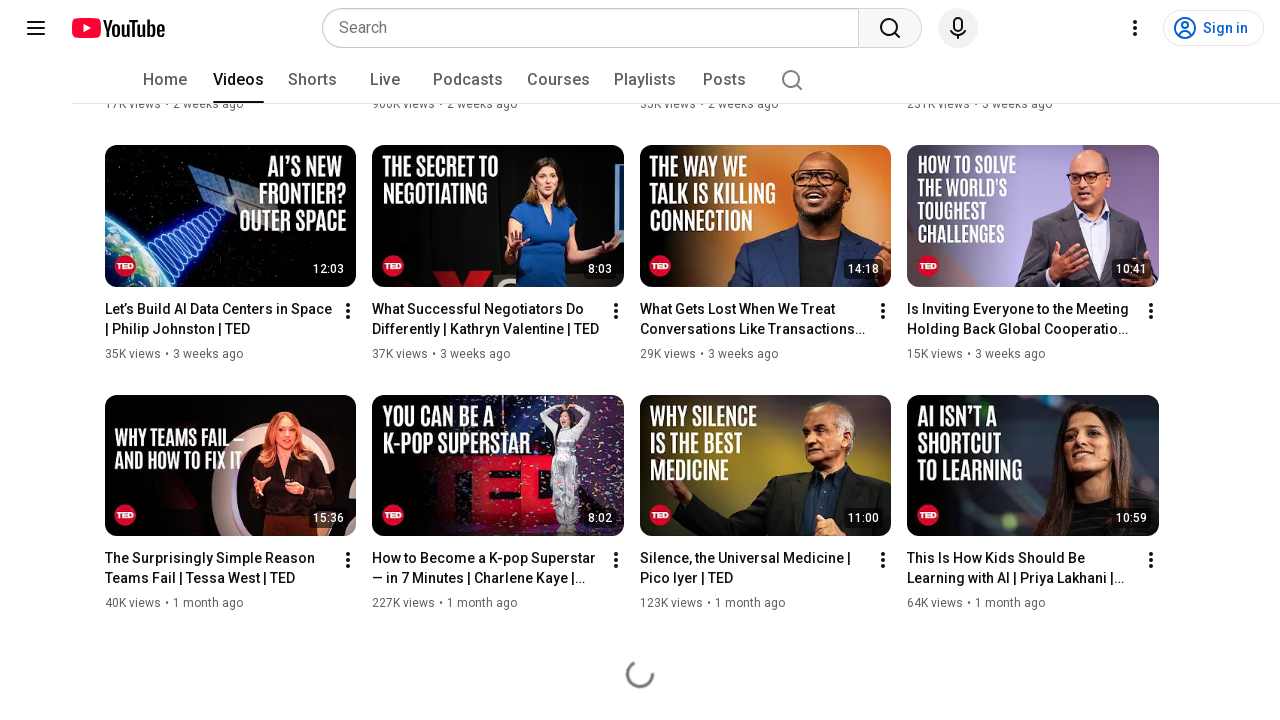

Waited 3 seconds for new video content to load
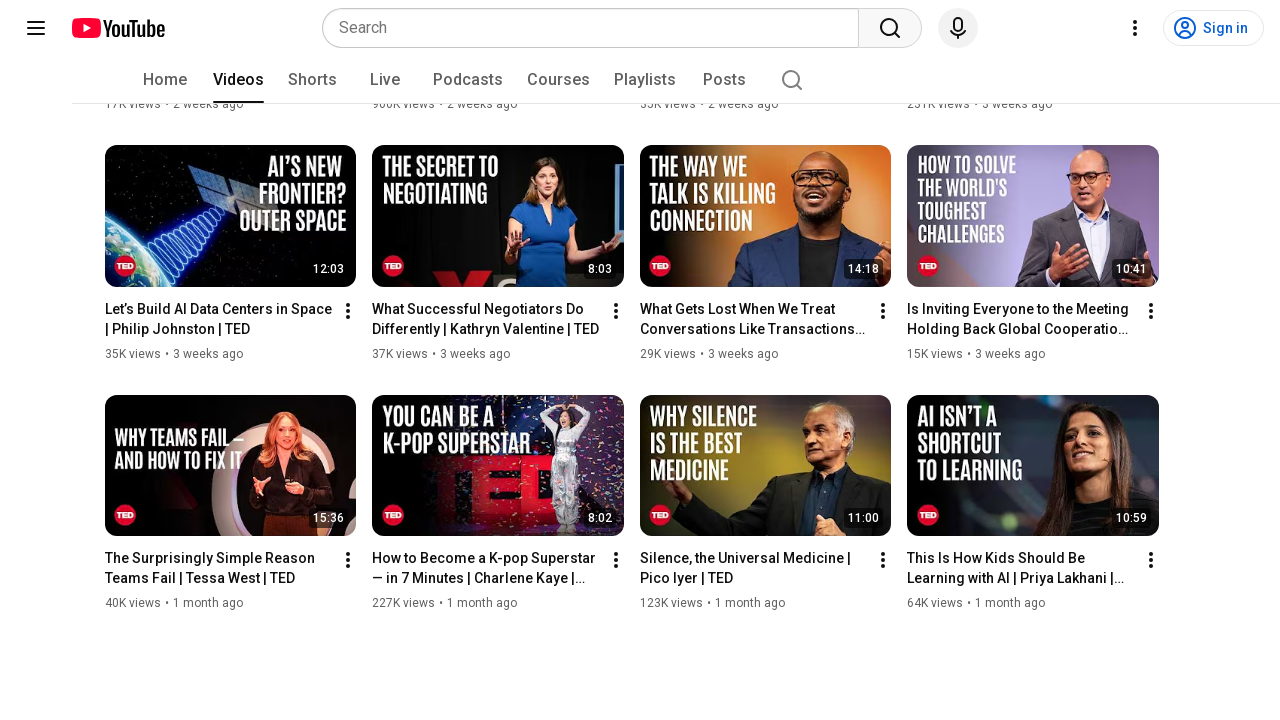

Retrieved updated scroll height after loading new content
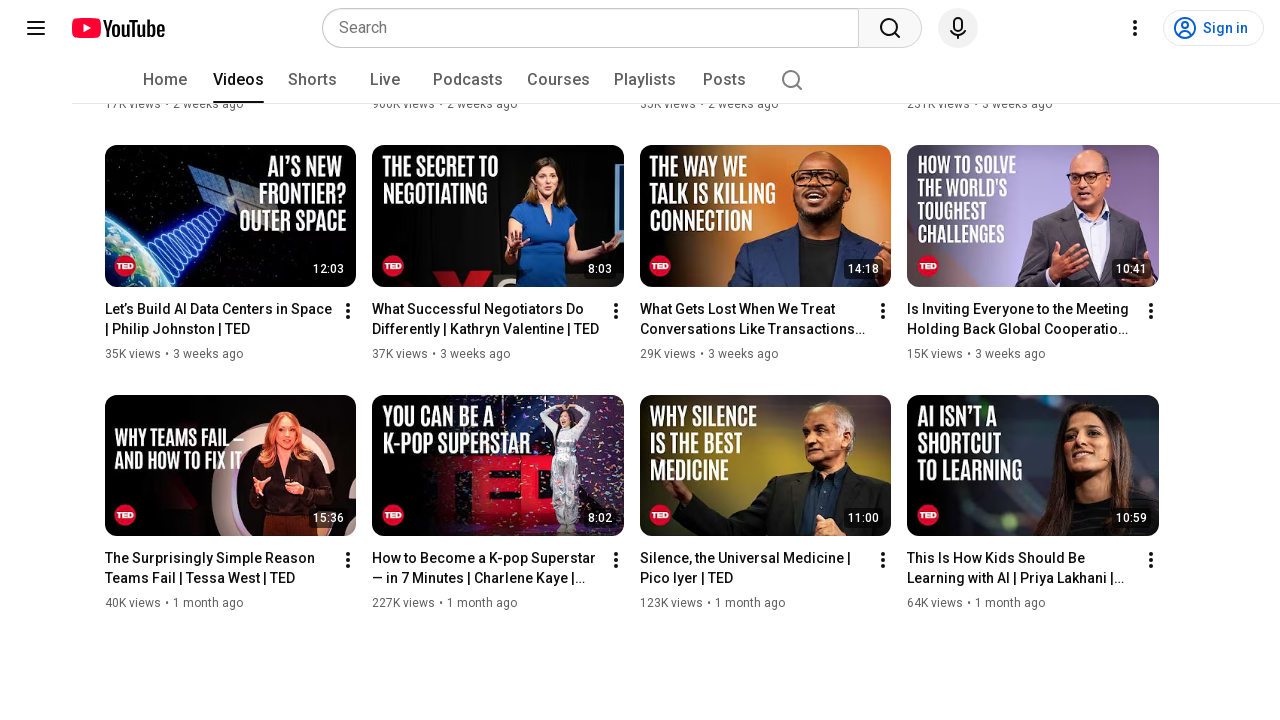

Verified video items are present after infinite scroll
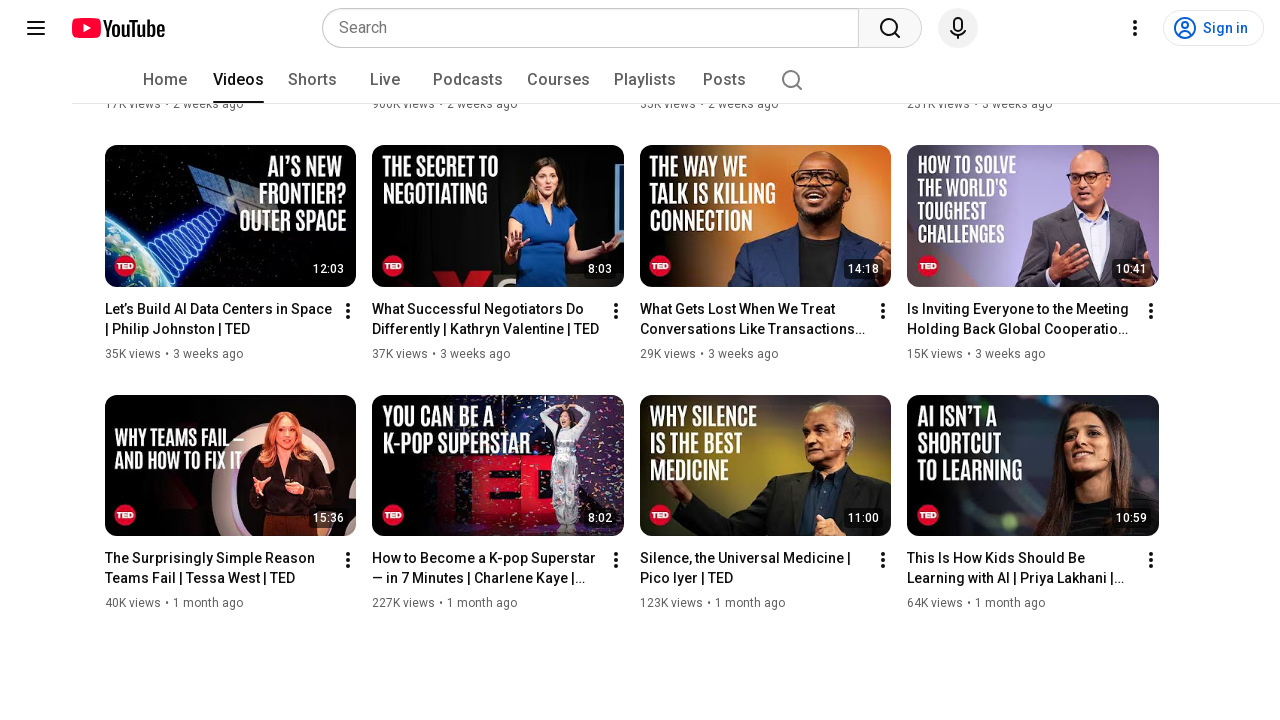

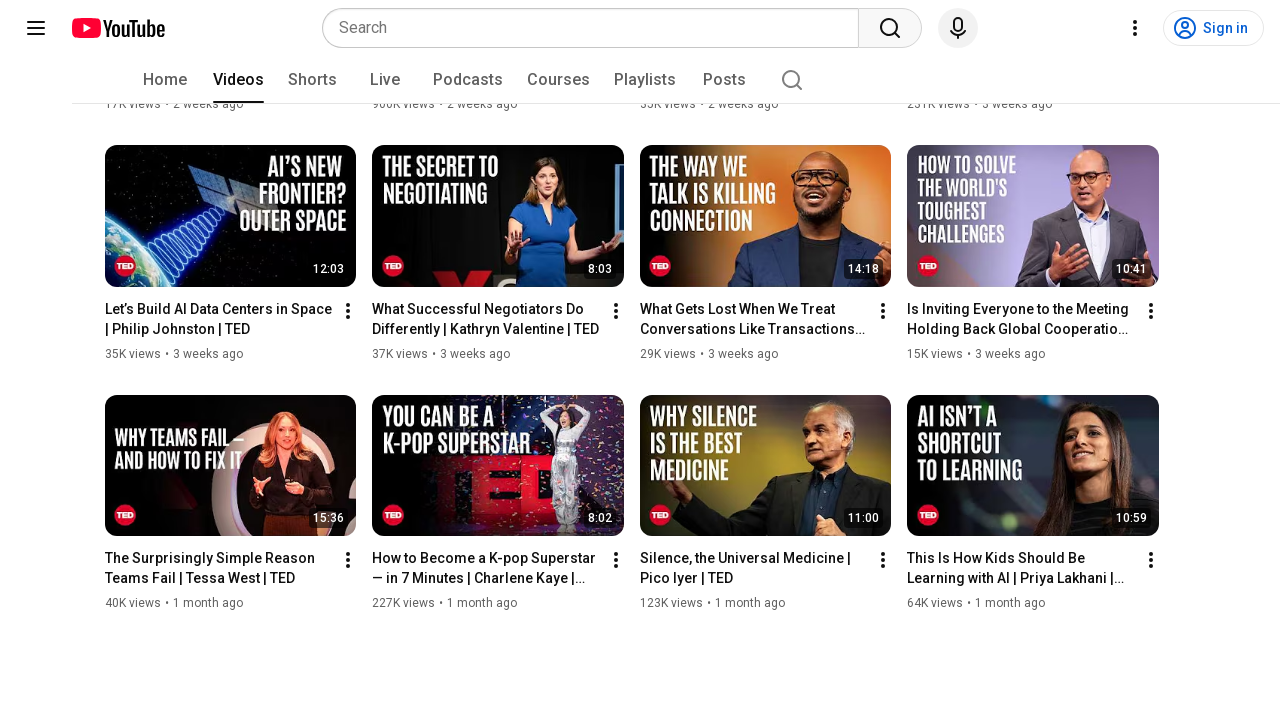